Navigates to the Browse Languages page and verifies the table headers

Starting URL: http://www.99-bottles-of-beer.net/

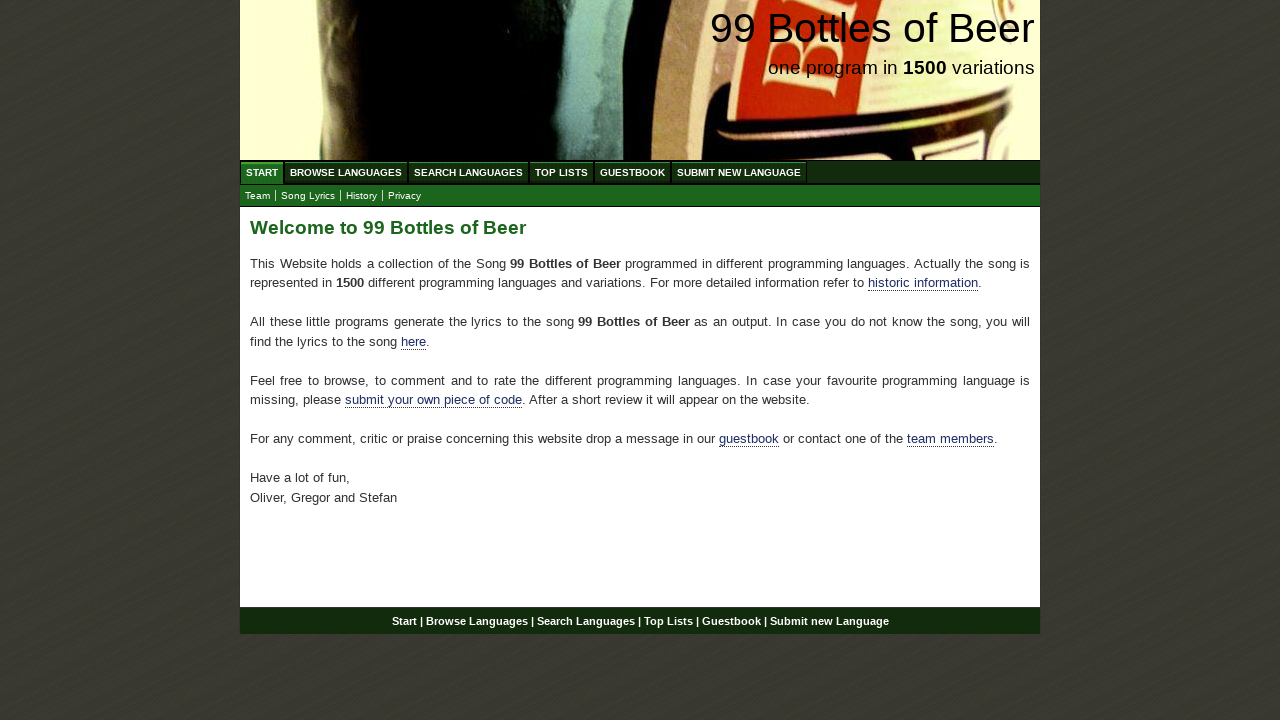

Clicked on Browse Languages link at (346, 172) on #navigation #menu a[href='/abc.html']
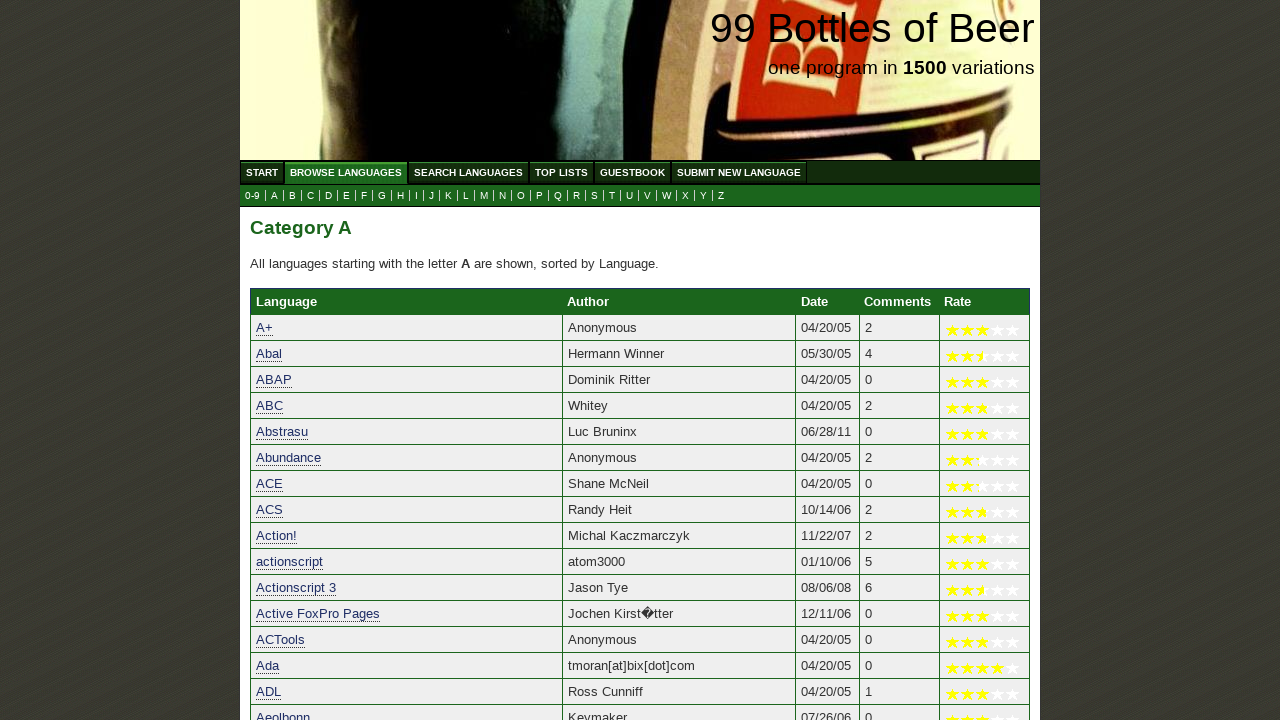

Verified 'Language' table header is present
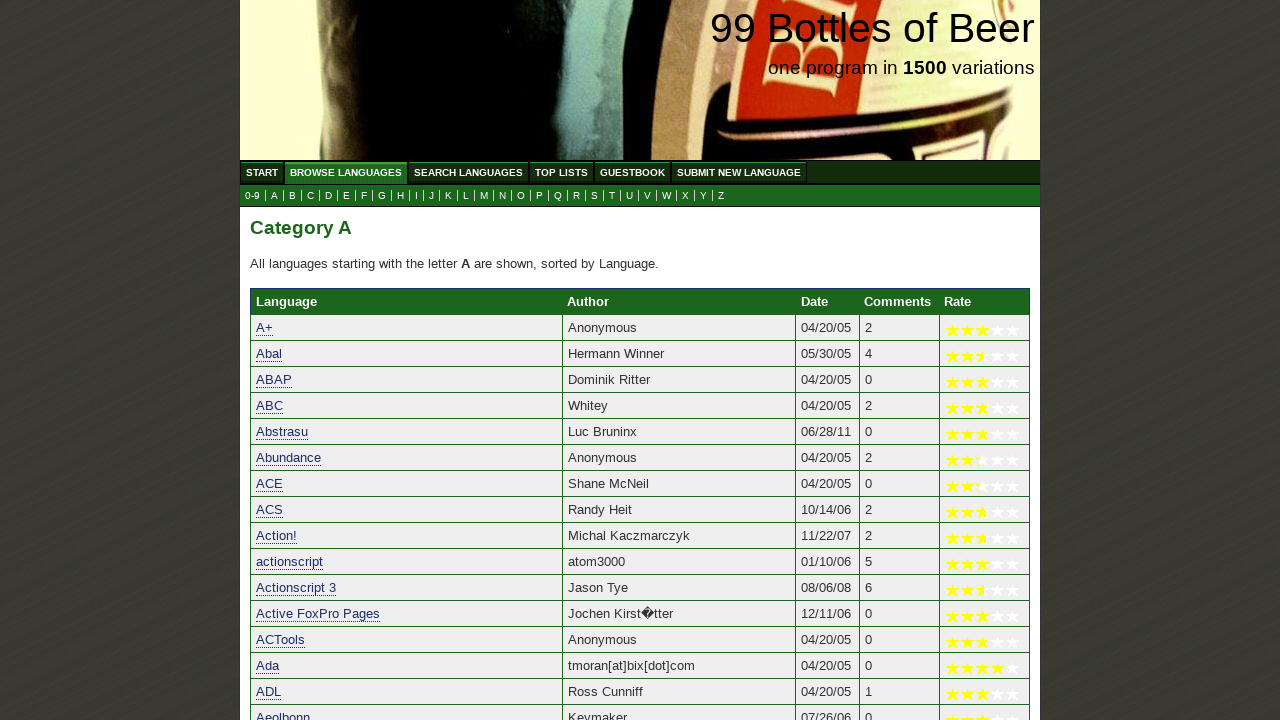

Verified 'Author' table header is present
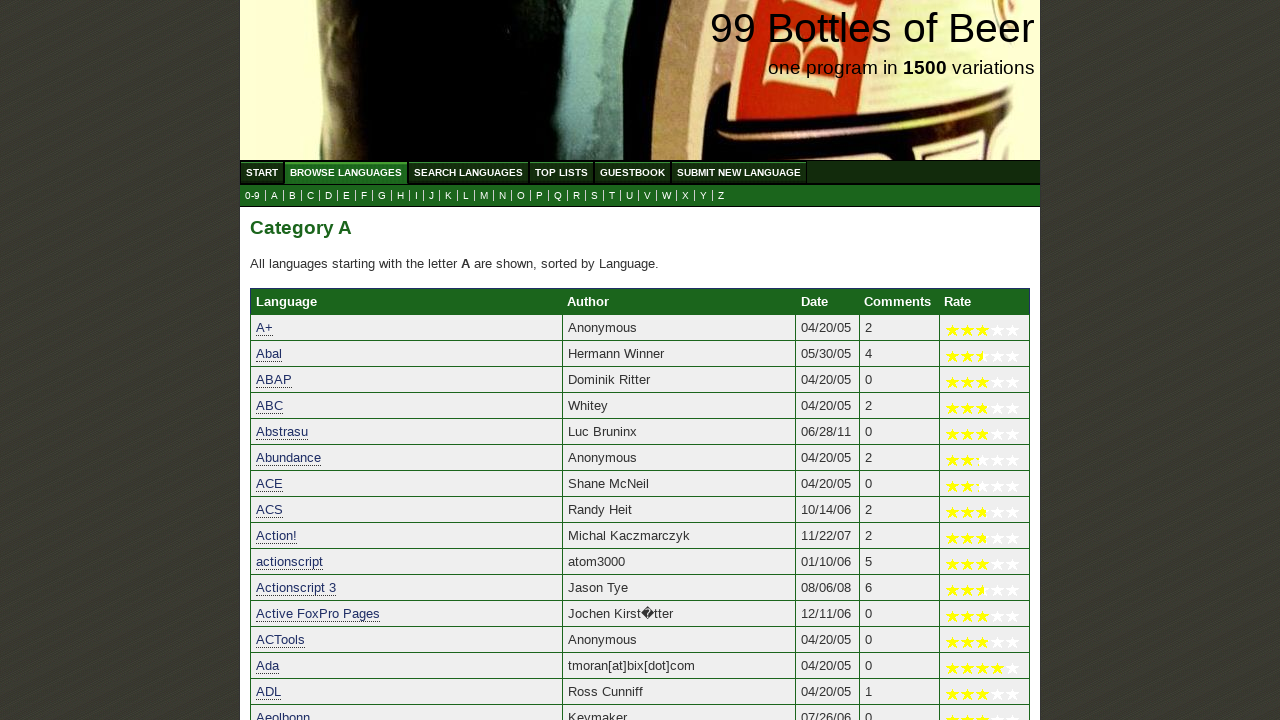

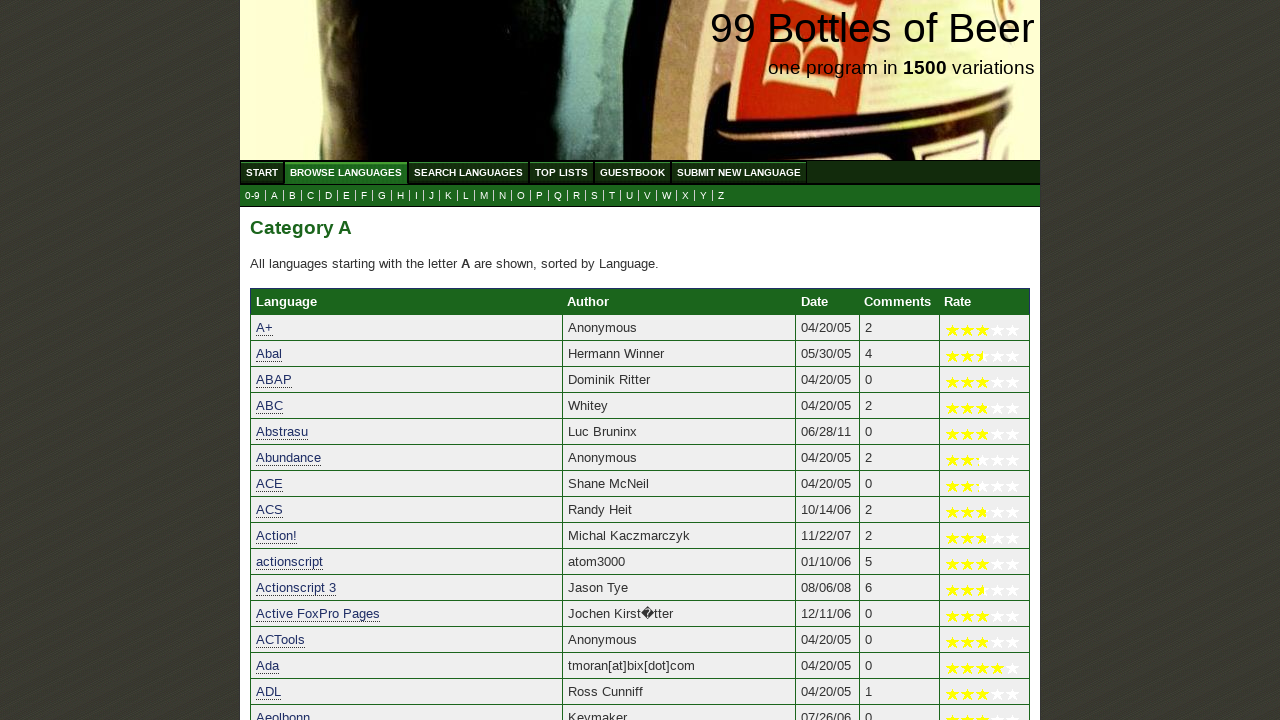